Tests checkbox interaction by finding all checkboxes with name "sports" and clicking each one

Starting URL: http://www.tizag.com/htmlT/htmlcheckboxes.php

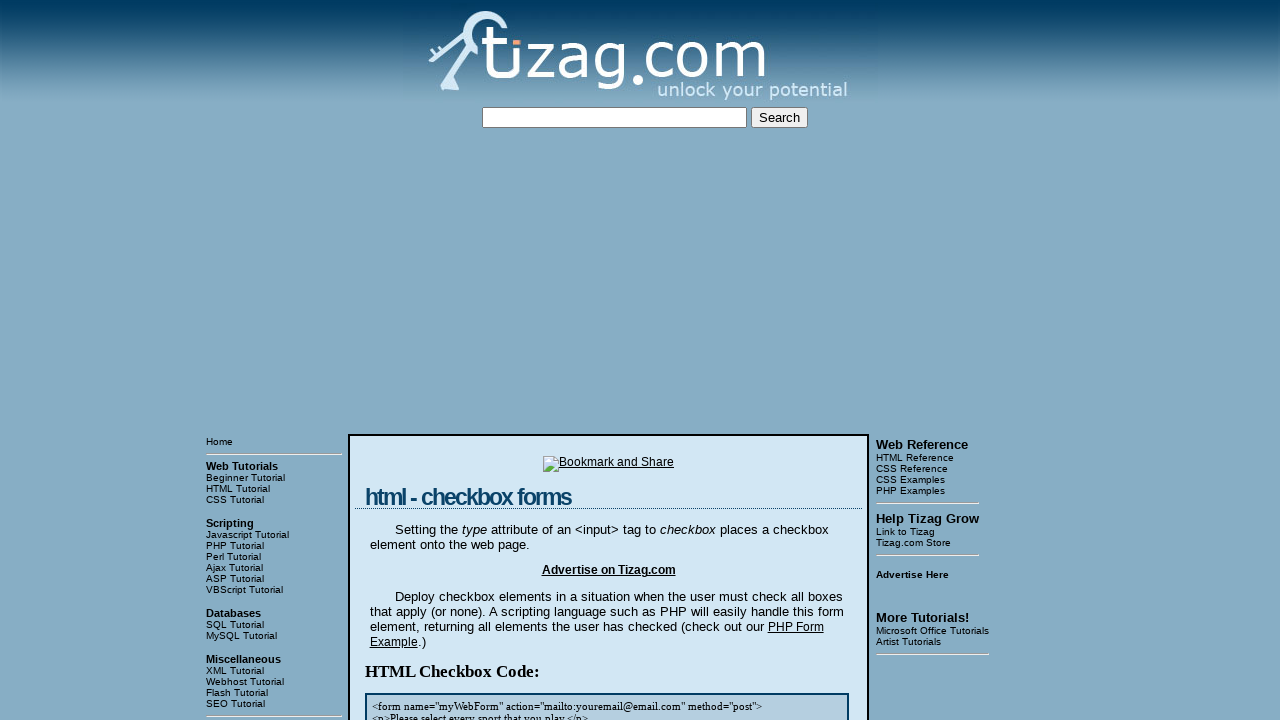

Located the section containing checkboxes
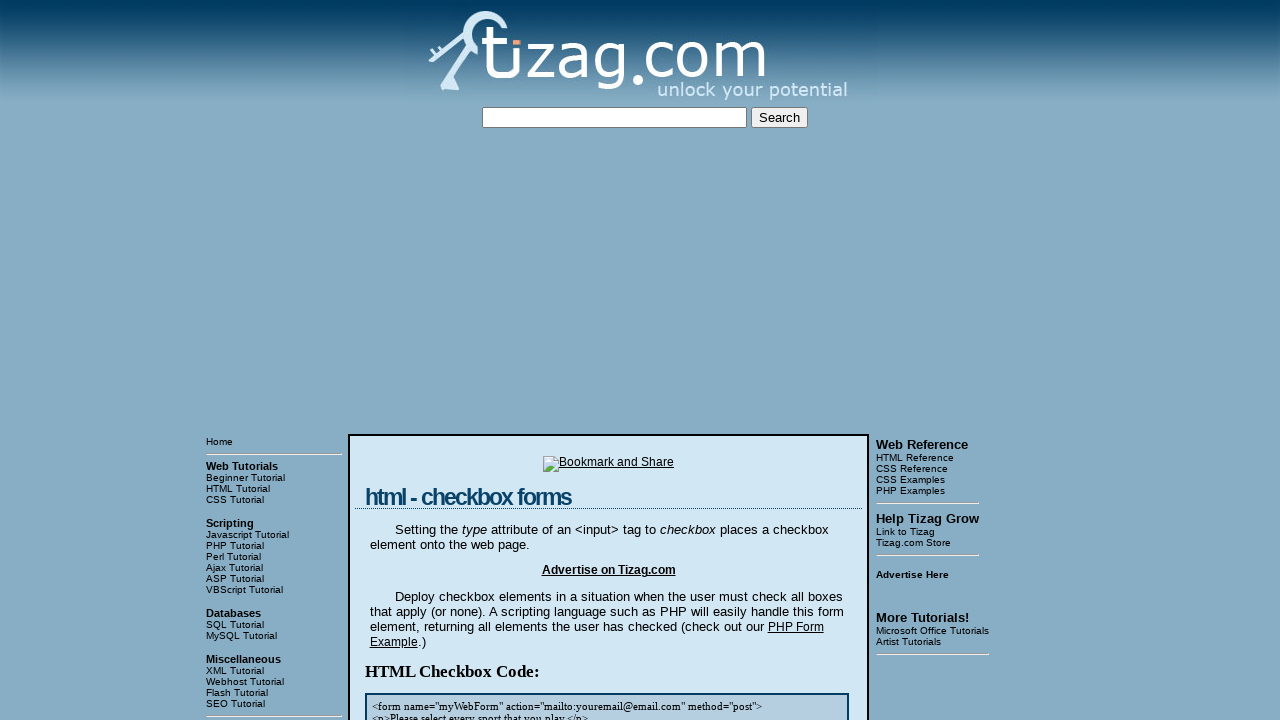

Located all checkboxes with name 'sports'
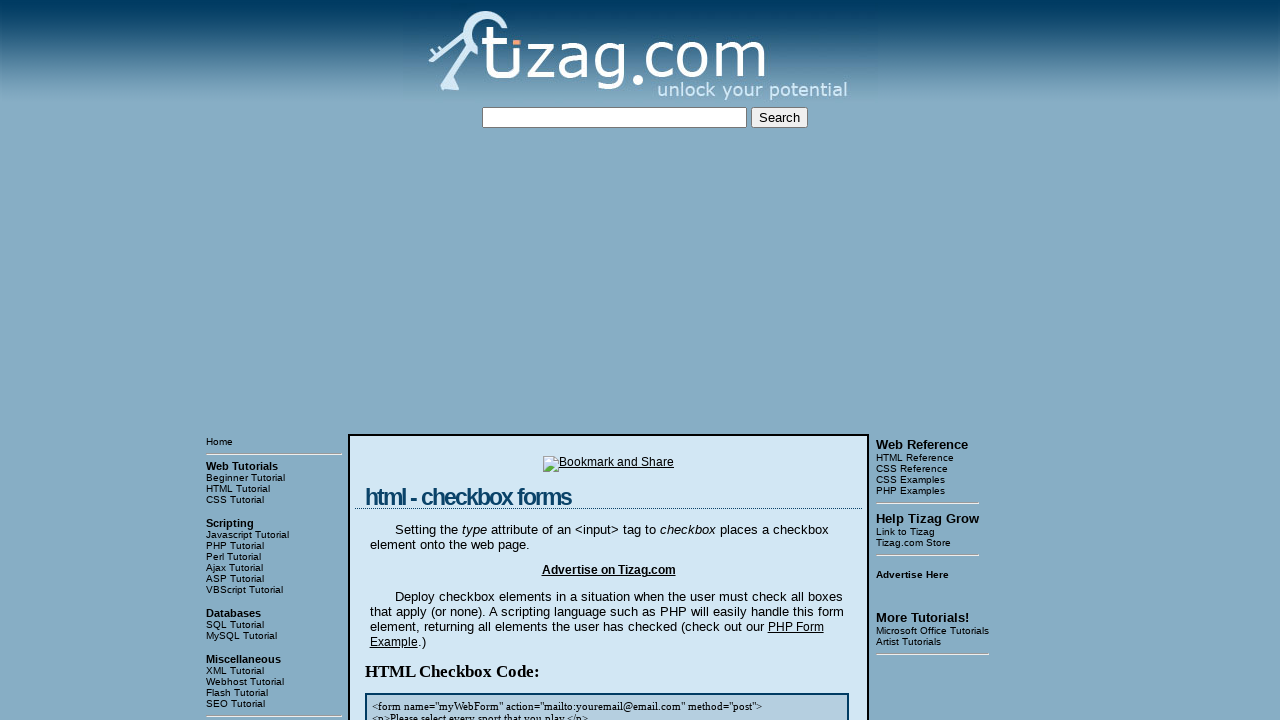

Found 4 checkboxes with name 'sports'
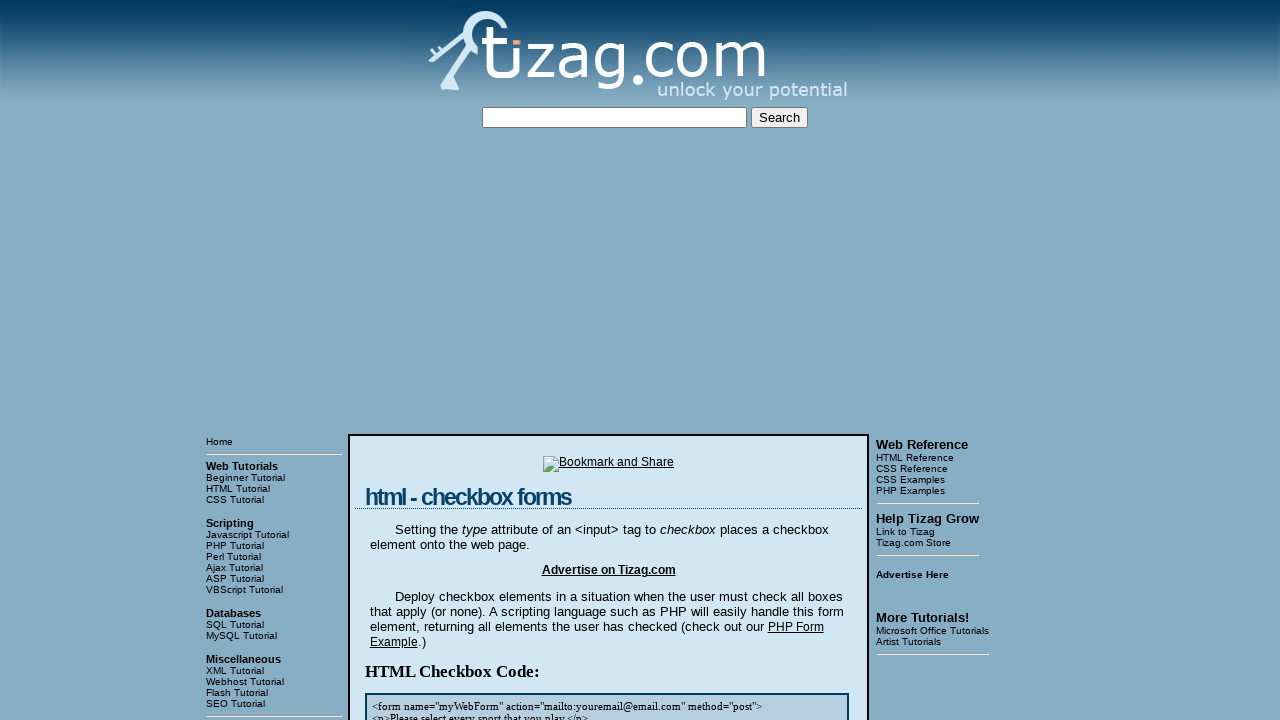

Clicked checkbox 1 of 4 at (422, 360) on xpath=//table[3]/tbody/tr[1]/td[2]/table/tbody/tr/td/div[4] >> input[name='sport
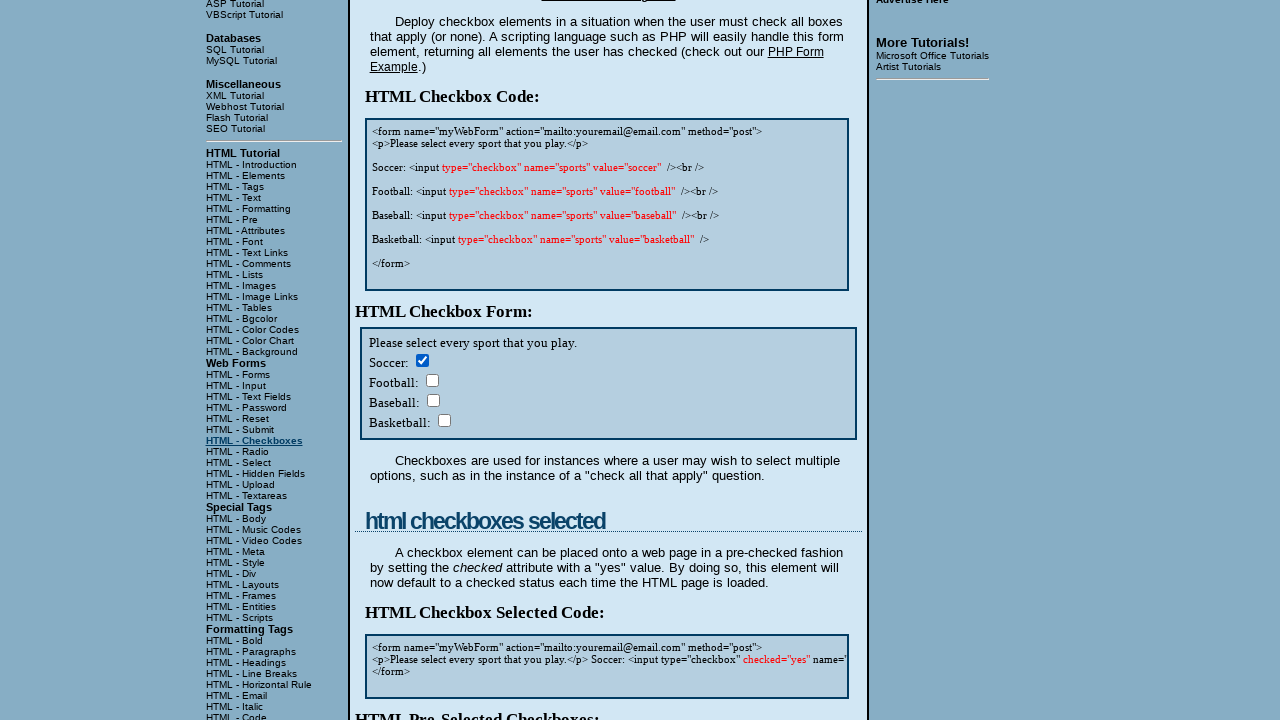

Clicked checkbox 2 of 4 at (432, 380) on xpath=//table[3]/tbody/tr[1]/td[2]/table/tbody/tr/td/div[4] >> input[name='sport
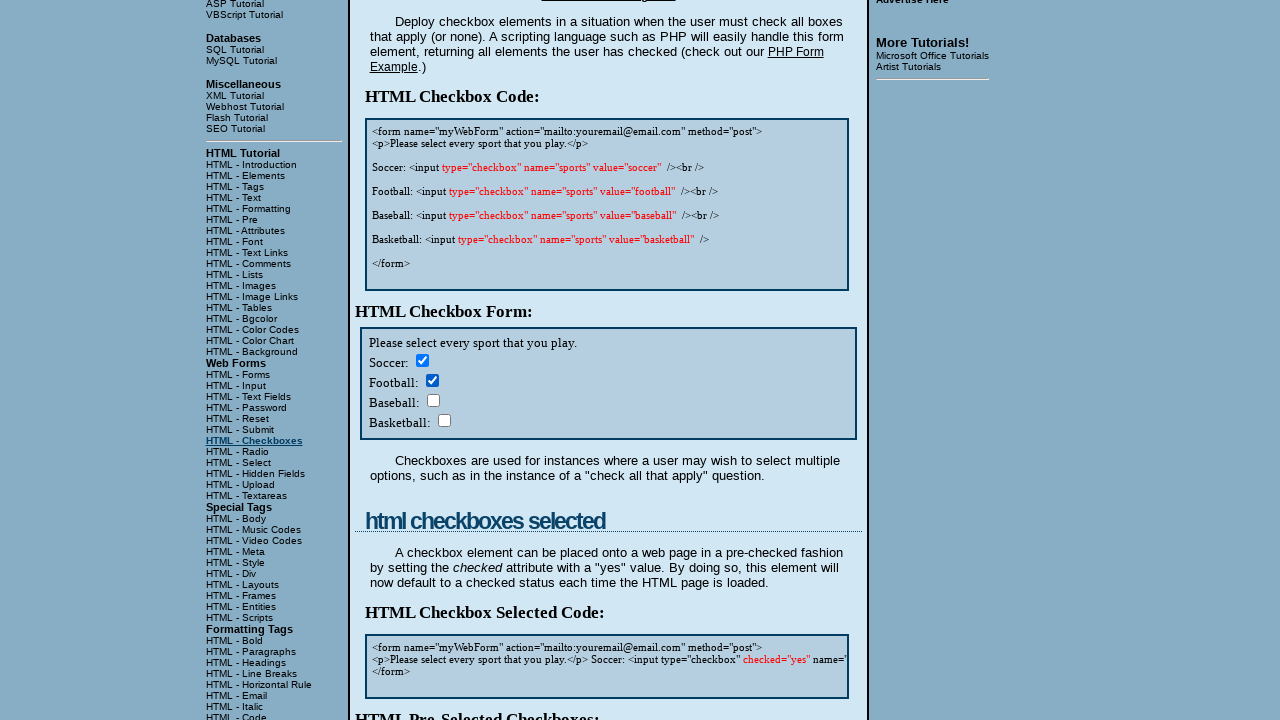

Clicked checkbox 3 of 4 at (433, 400) on xpath=//table[3]/tbody/tr[1]/td[2]/table/tbody/tr/td/div[4] >> input[name='sport
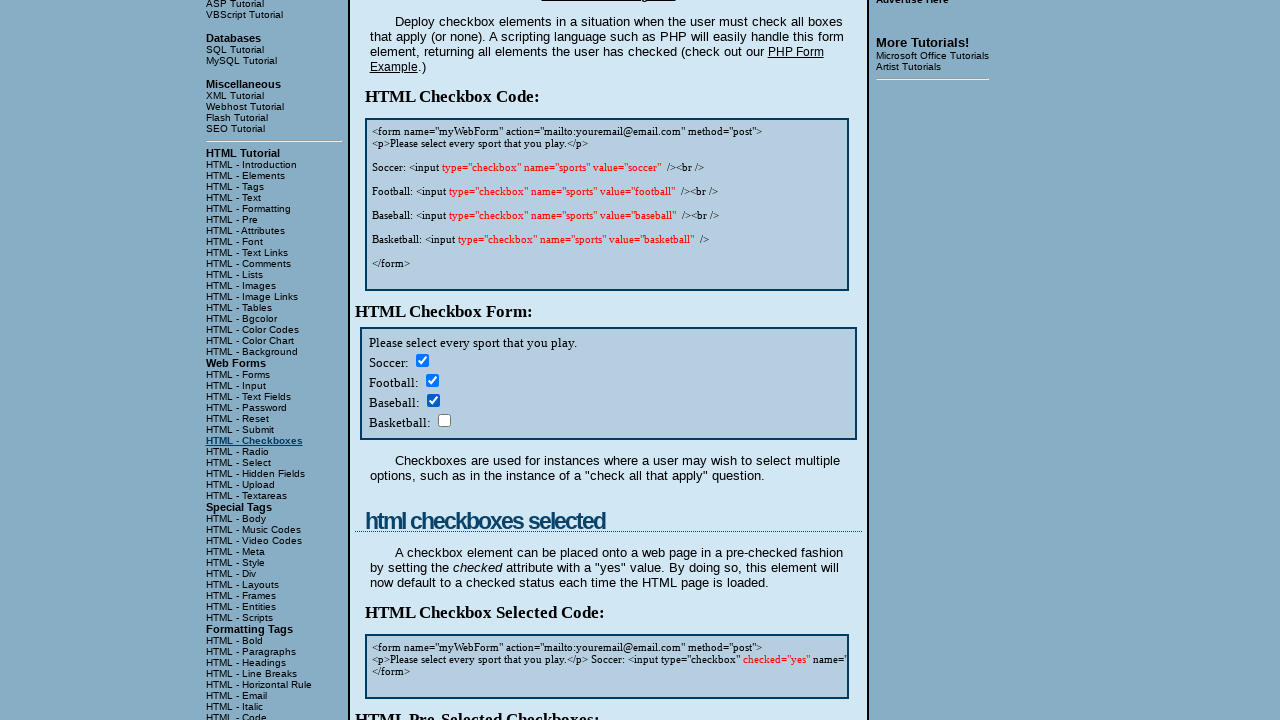

Clicked checkbox 4 of 4 at (444, 420) on xpath=//table[3]/tbody/tr[1]/td[2]/table/tbody/tr/td/div[4] >> input[name='sport
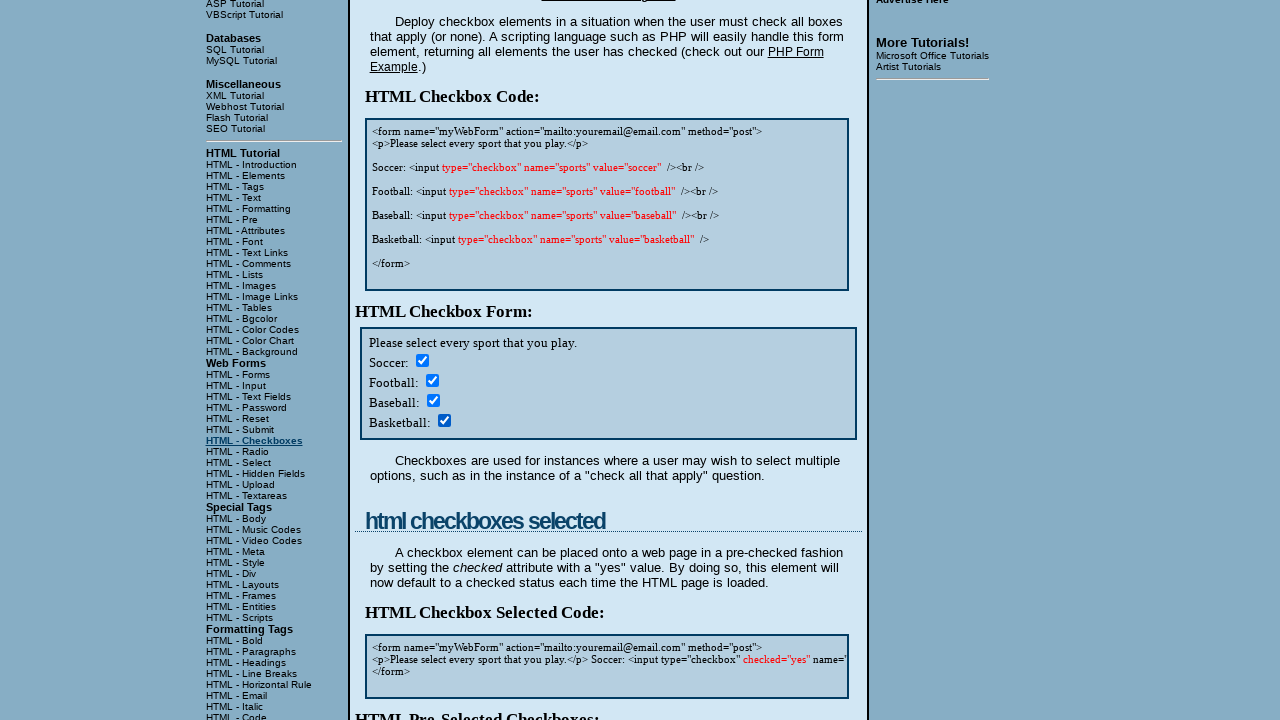

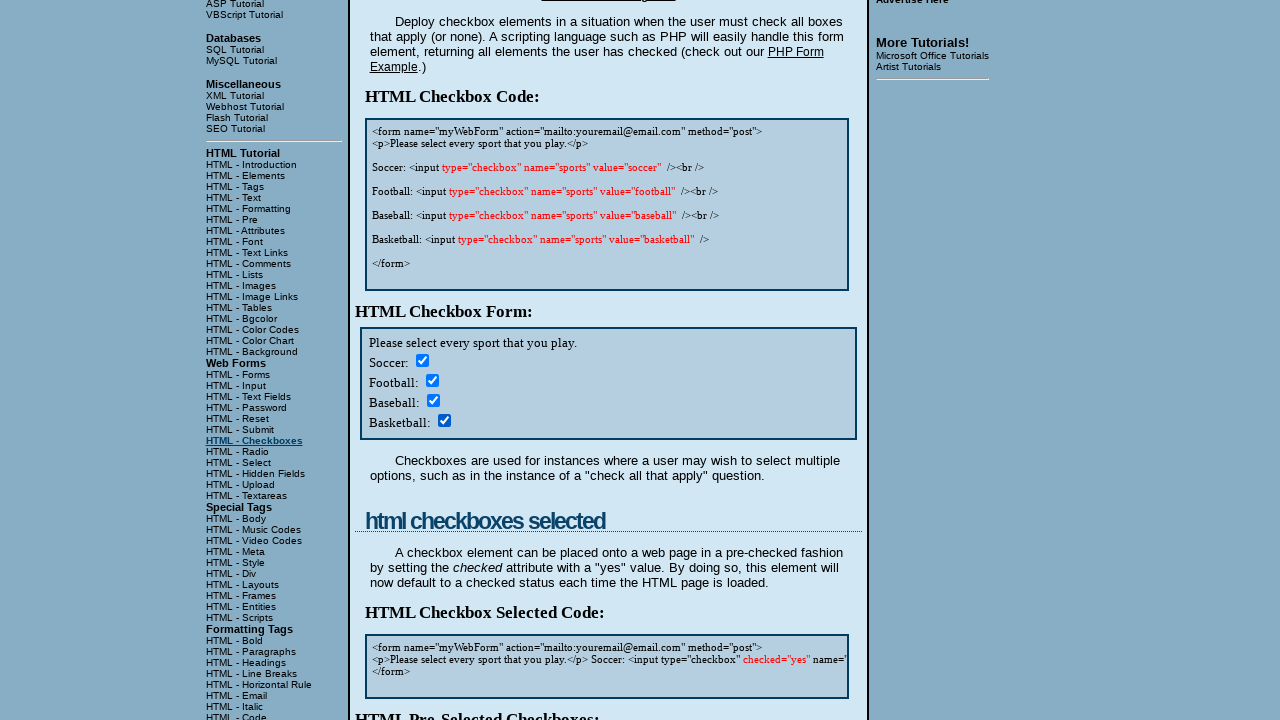